Tests dynamic controls by removing and adding a checkbox element, verifying the visibility changes and confirmation messages

Starting URL: https://the-internet.herokuapp.com/dynamic_controls

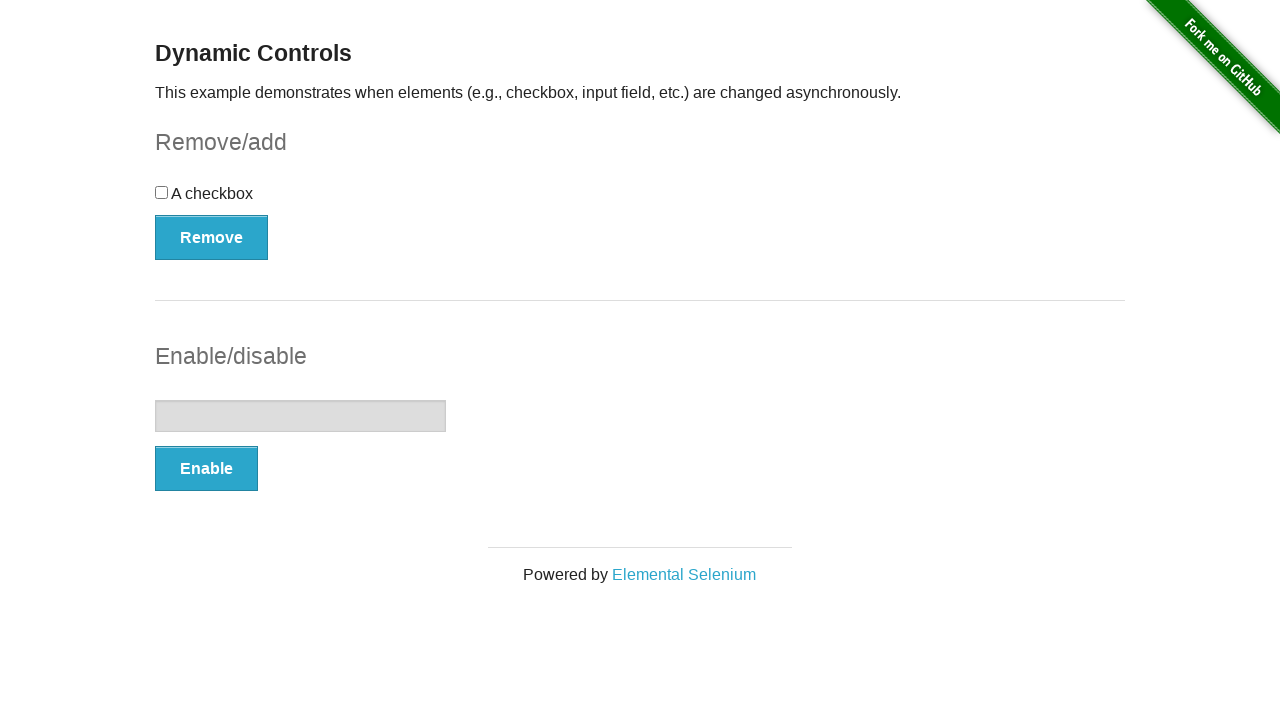

Clicked Remove button to remove checkbox element at (212, 237) on xpath=//button[text()='Remove']
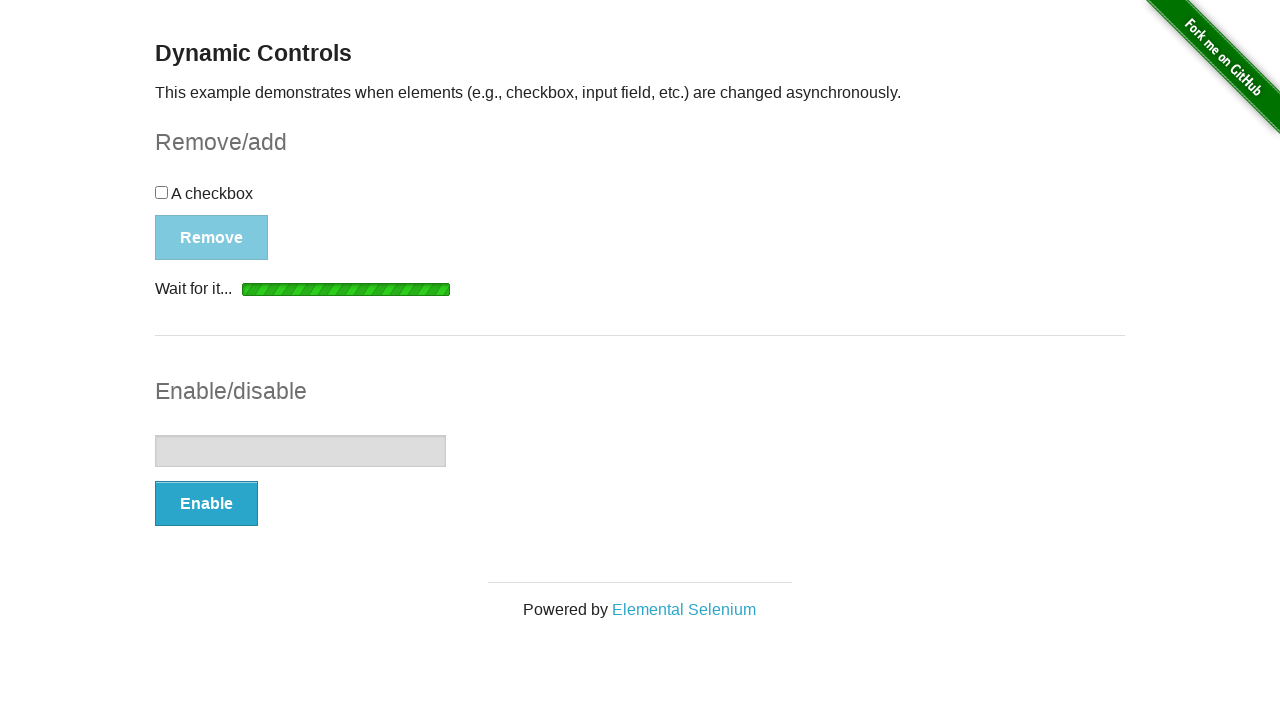

Removal confirmation message appeared
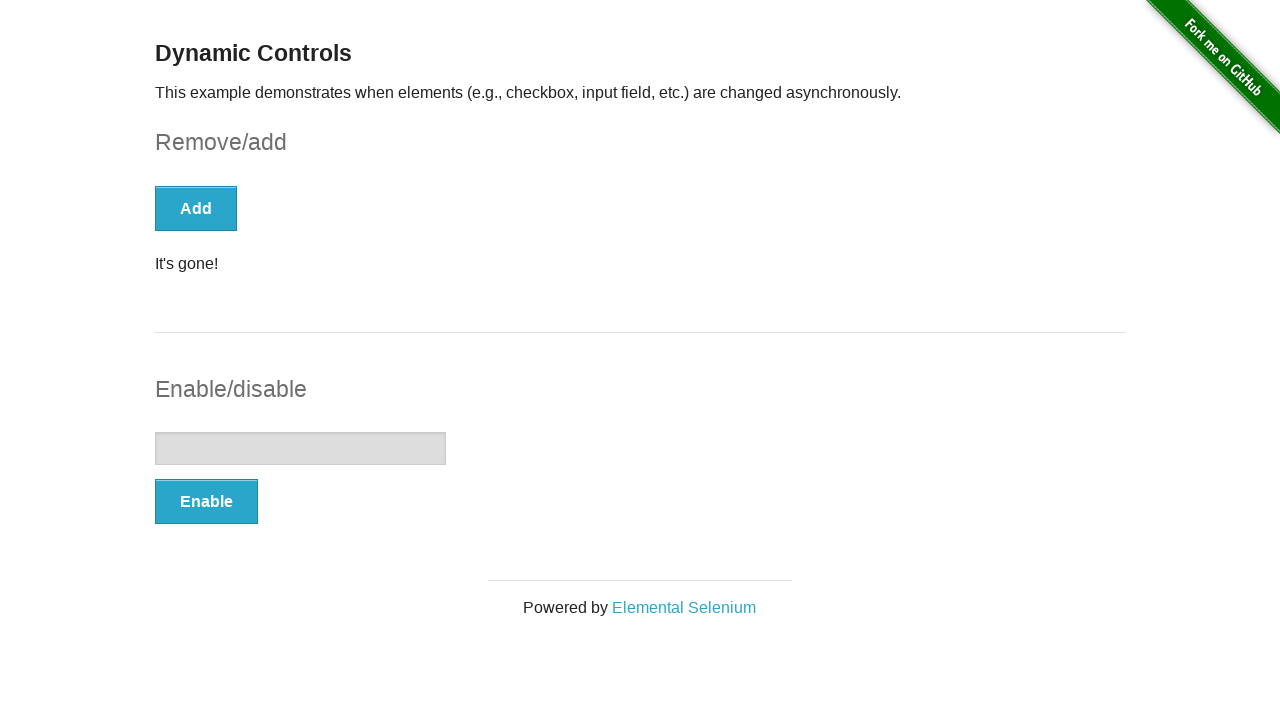

Verified checkbox is no longer visible after removal
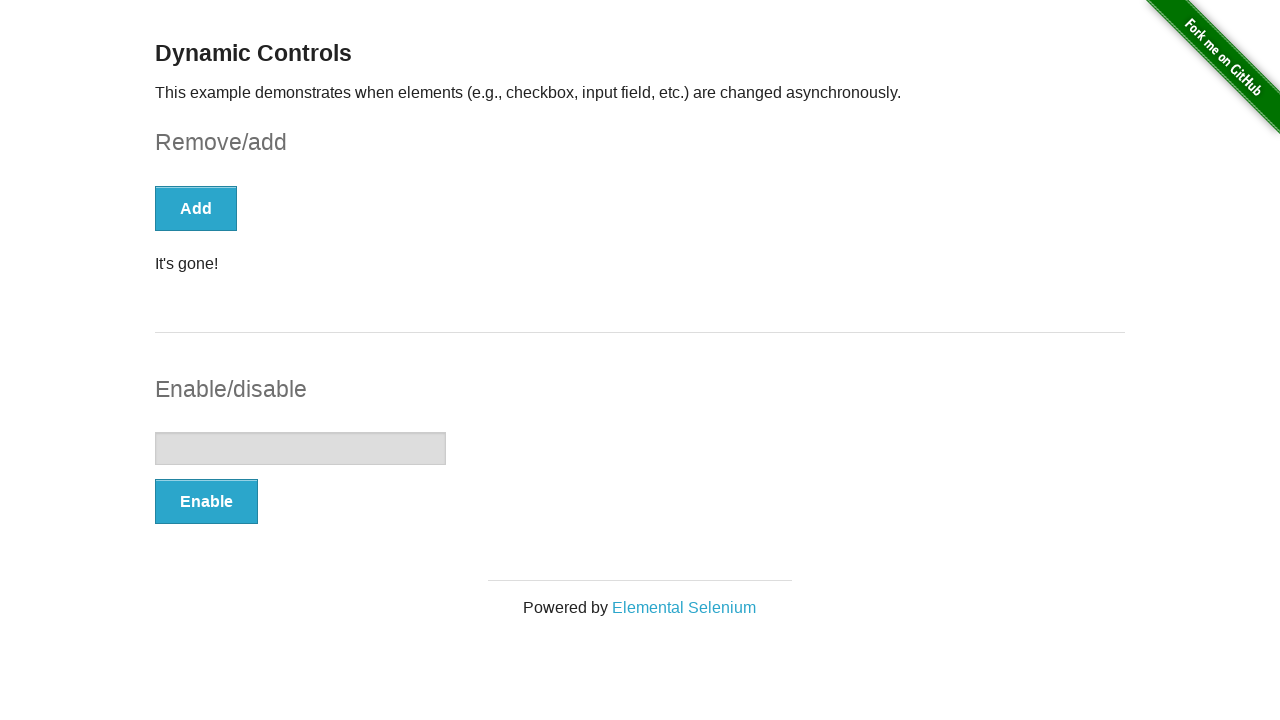

Clicked Add button to restore checkbox element at (196, 208) on xpath=//button[text()='Add']
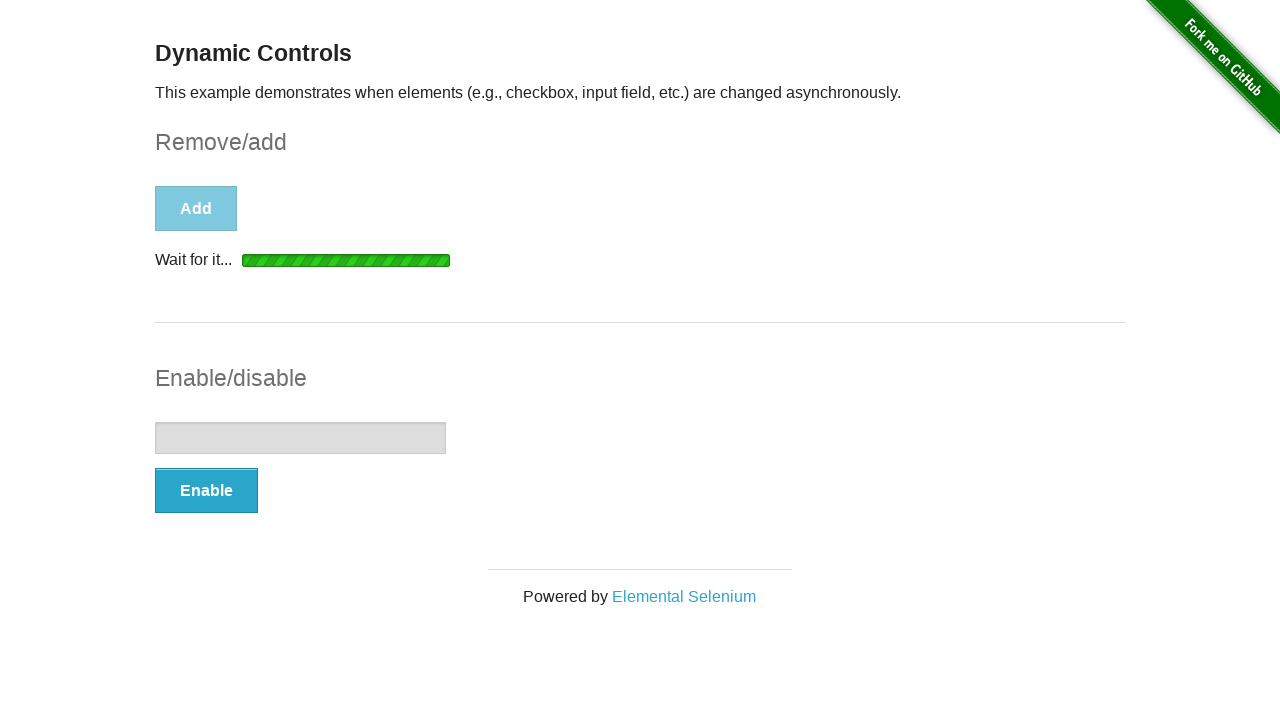

Addition confirmation message appeared
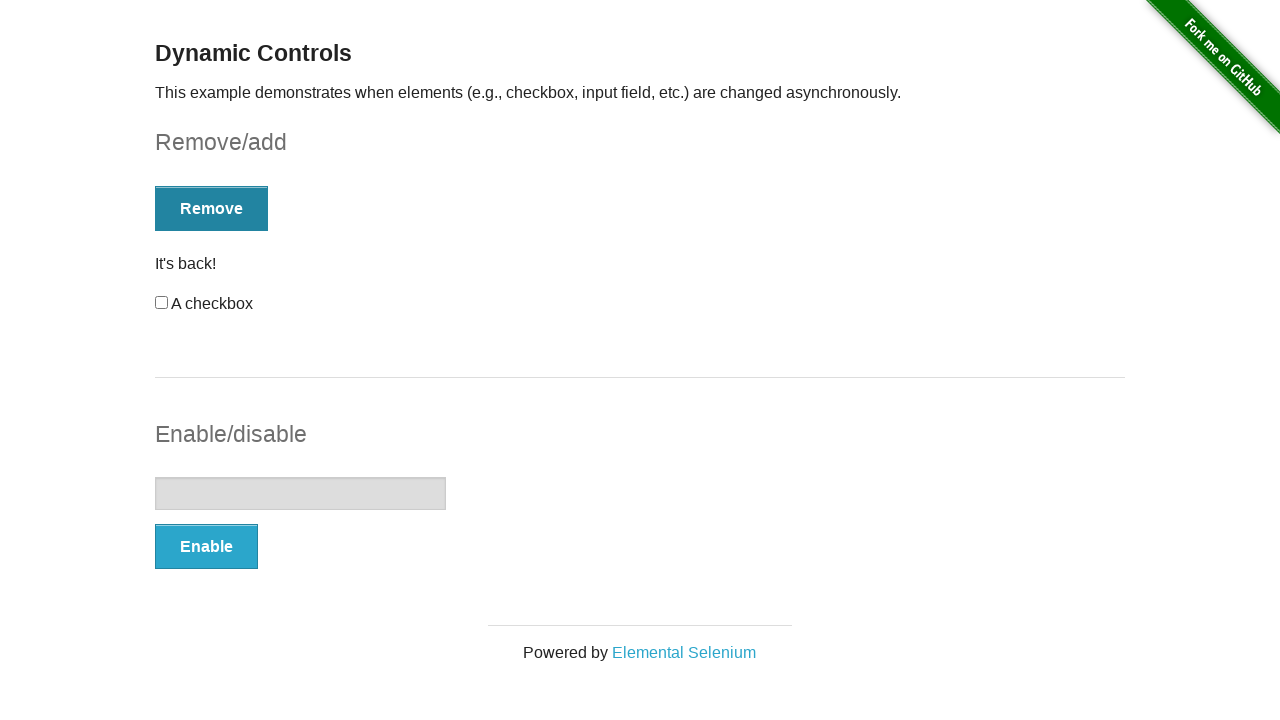

Verified checkbox is visible again after being added back
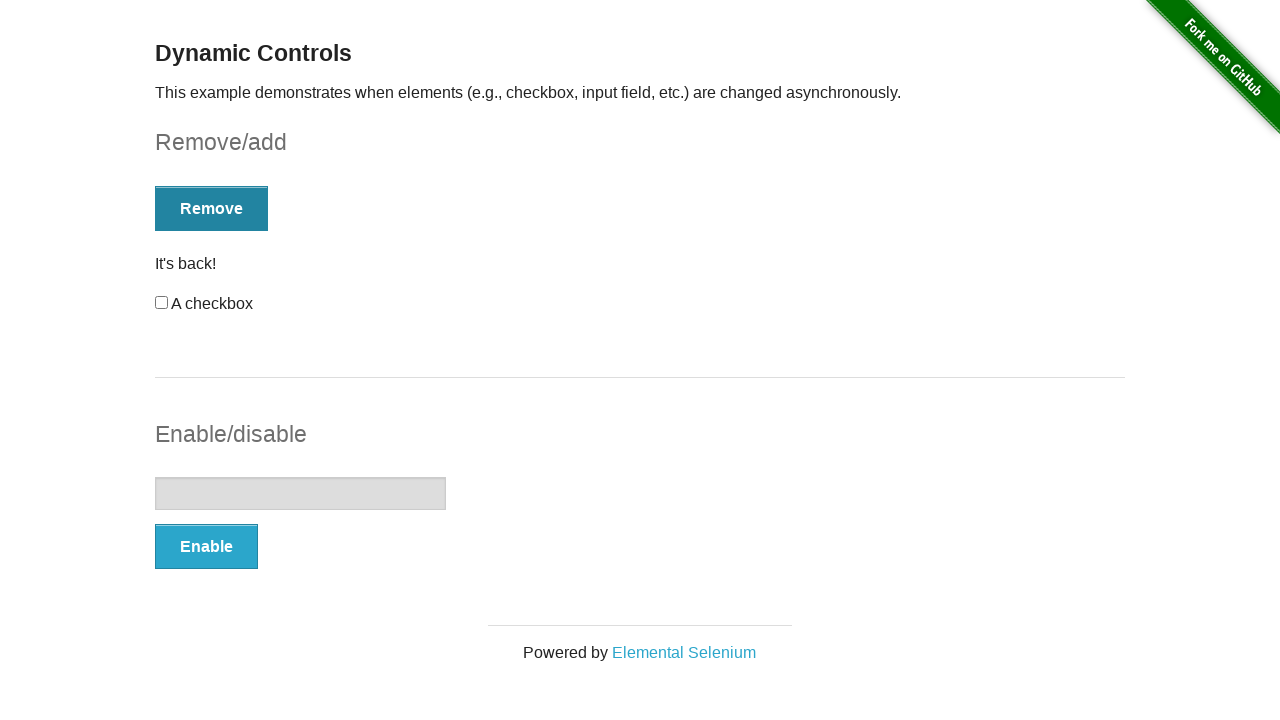

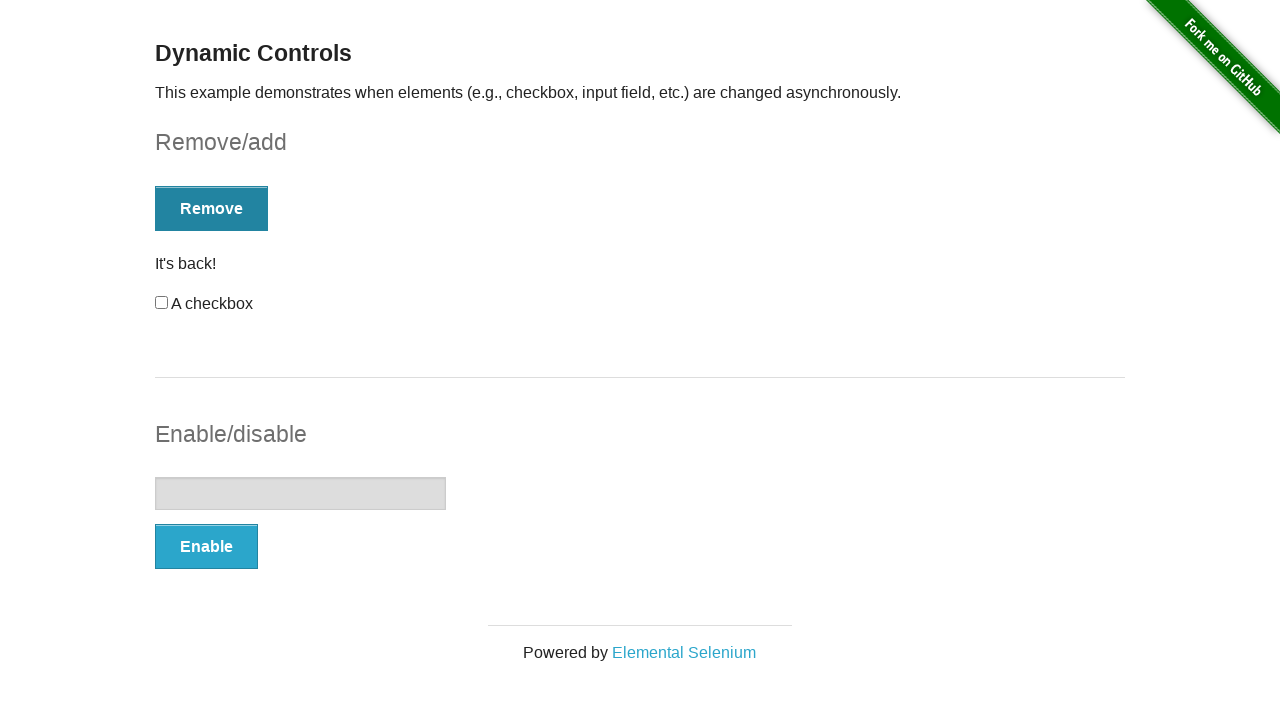